Tests tooltip functionality by hovering over an age field and verifying the tooltip text appears

Starting URL: http://jqueryui.com/tooltip/

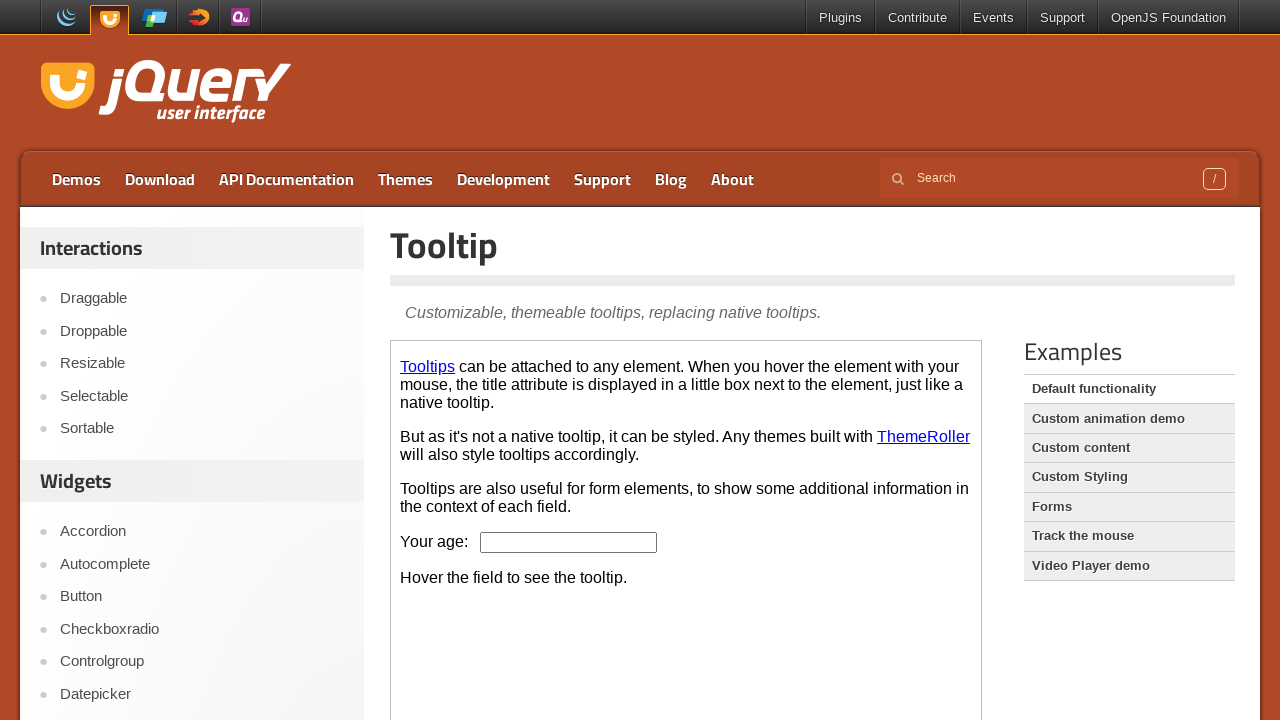

Located the demo iframe
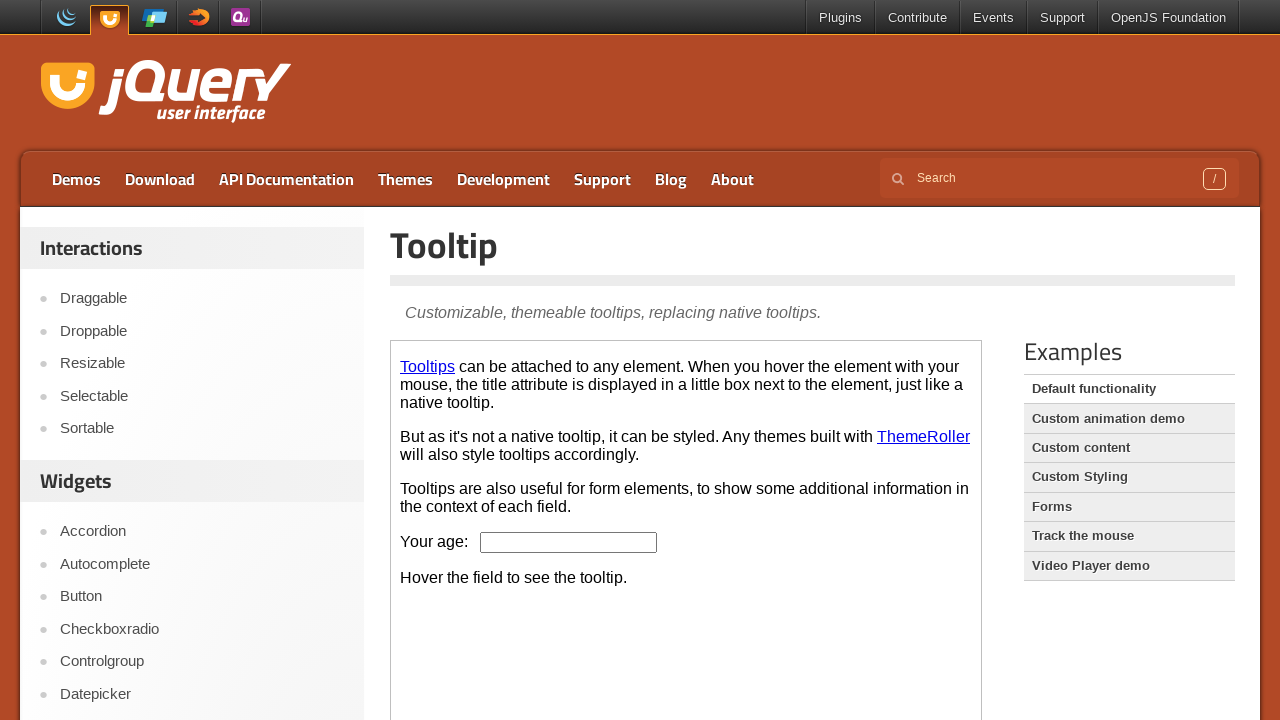

Hovered over the age field to trigger tooltip at (569, 542) on .demo-frame >> internal:control=enter-frame >> #age
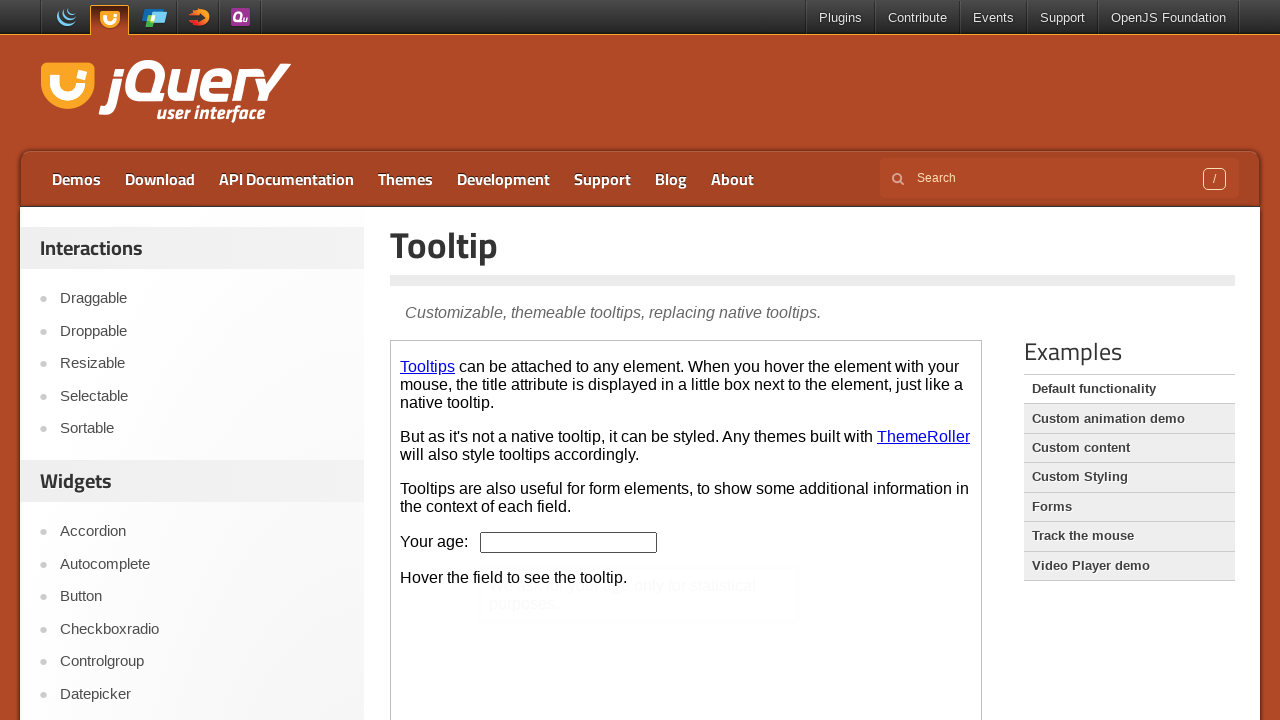

Tooltip content appeared and is visible
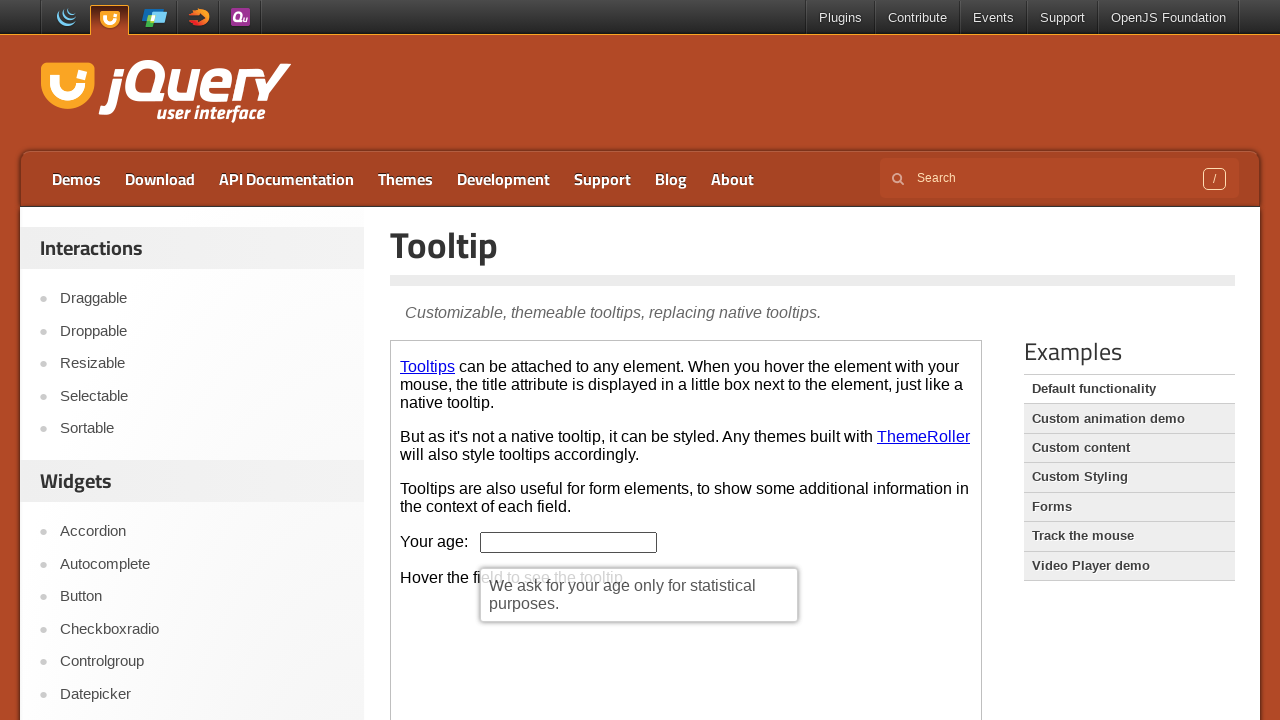

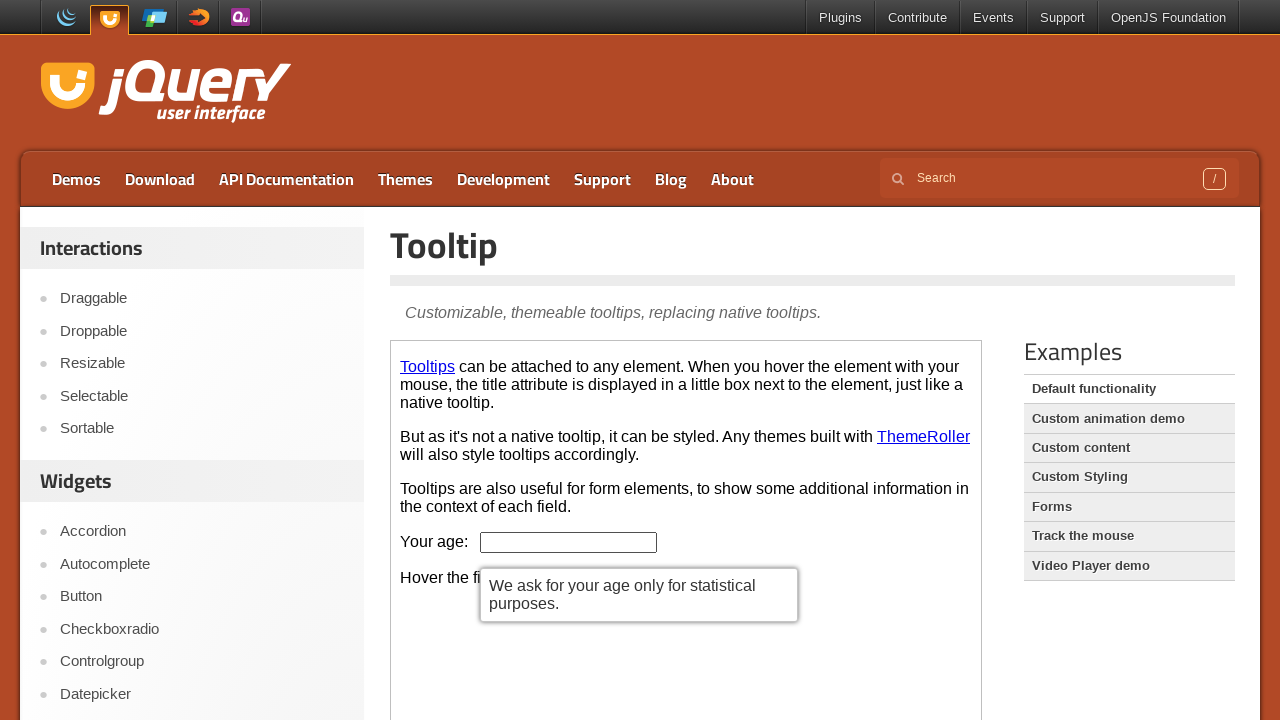